Tests browser navigation features including navigating to a second page, going back, going forward, and reloading, while verifying page content at each step

Starting URL: https://the-internet.herokuapp.com/

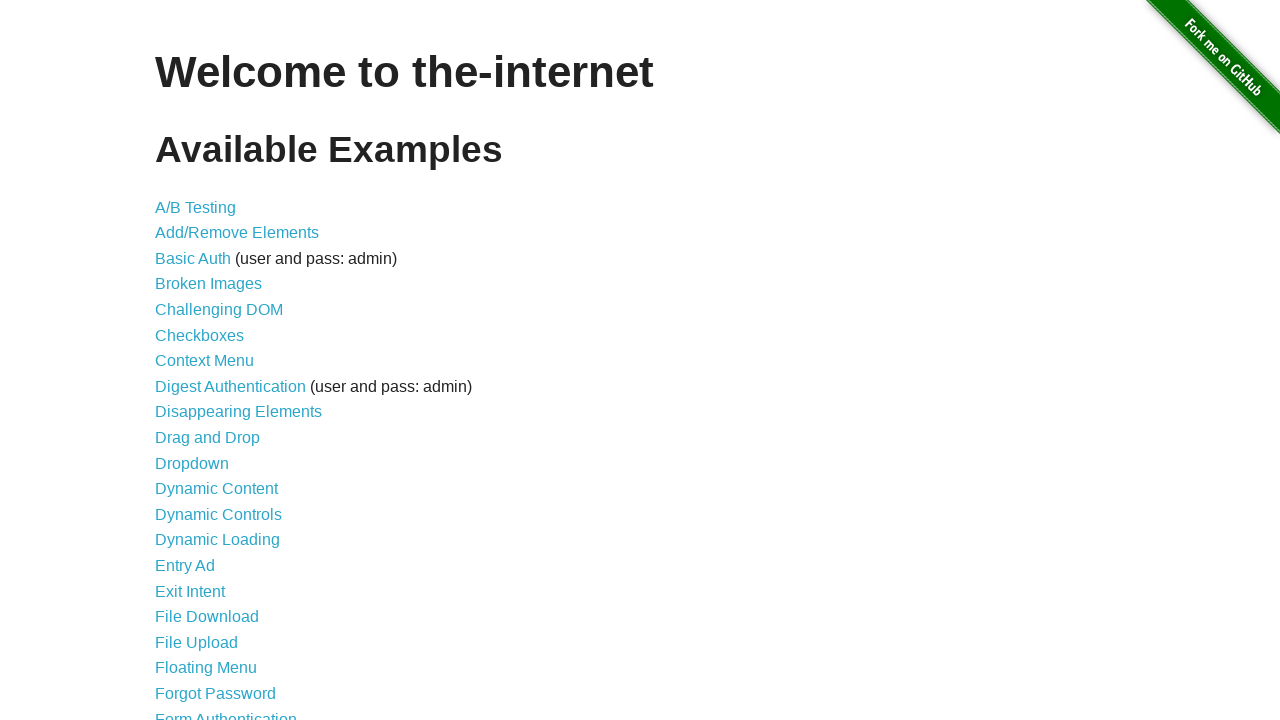

Retrieved home page header text
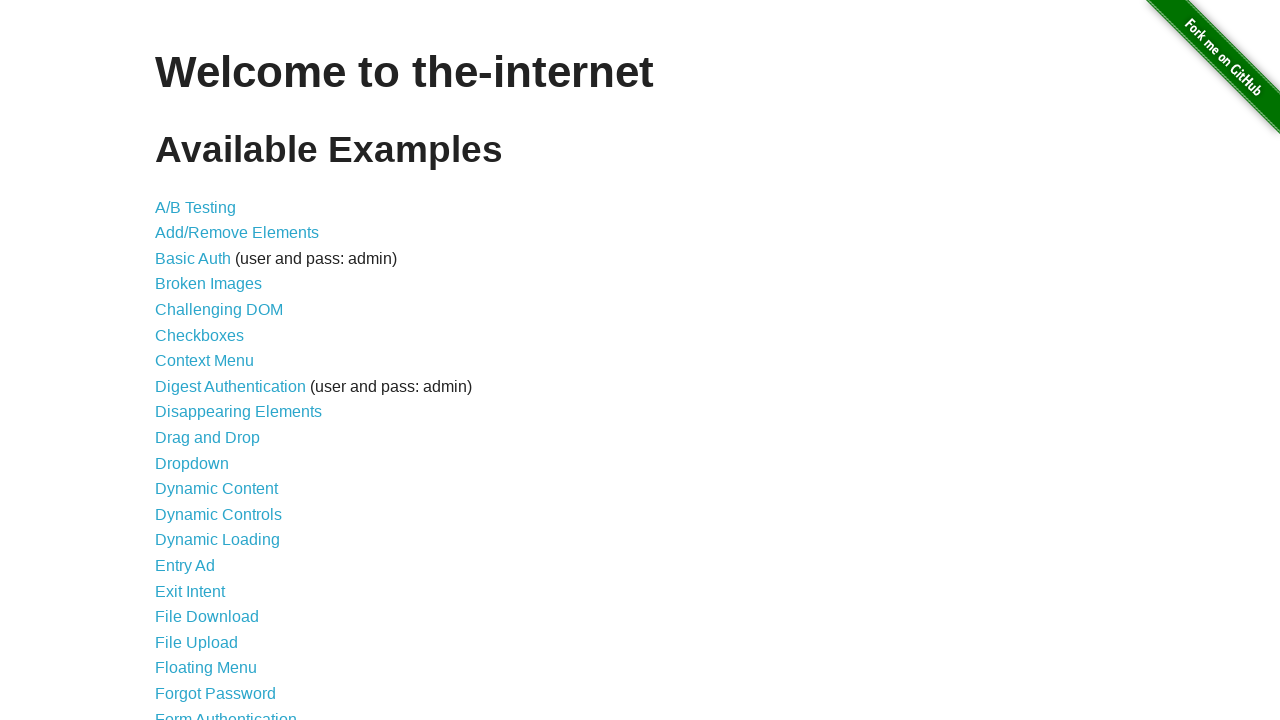

Verified home page header is 'Available Examples'
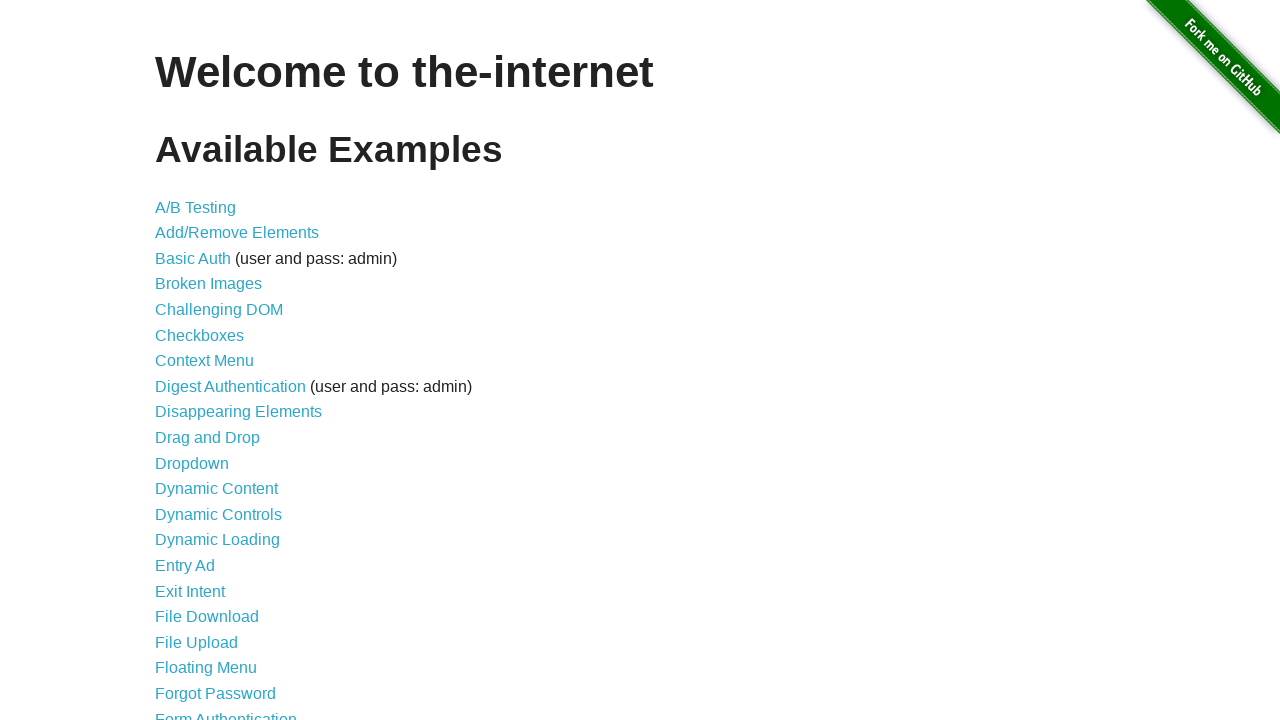

Navigated to challenging DOM page
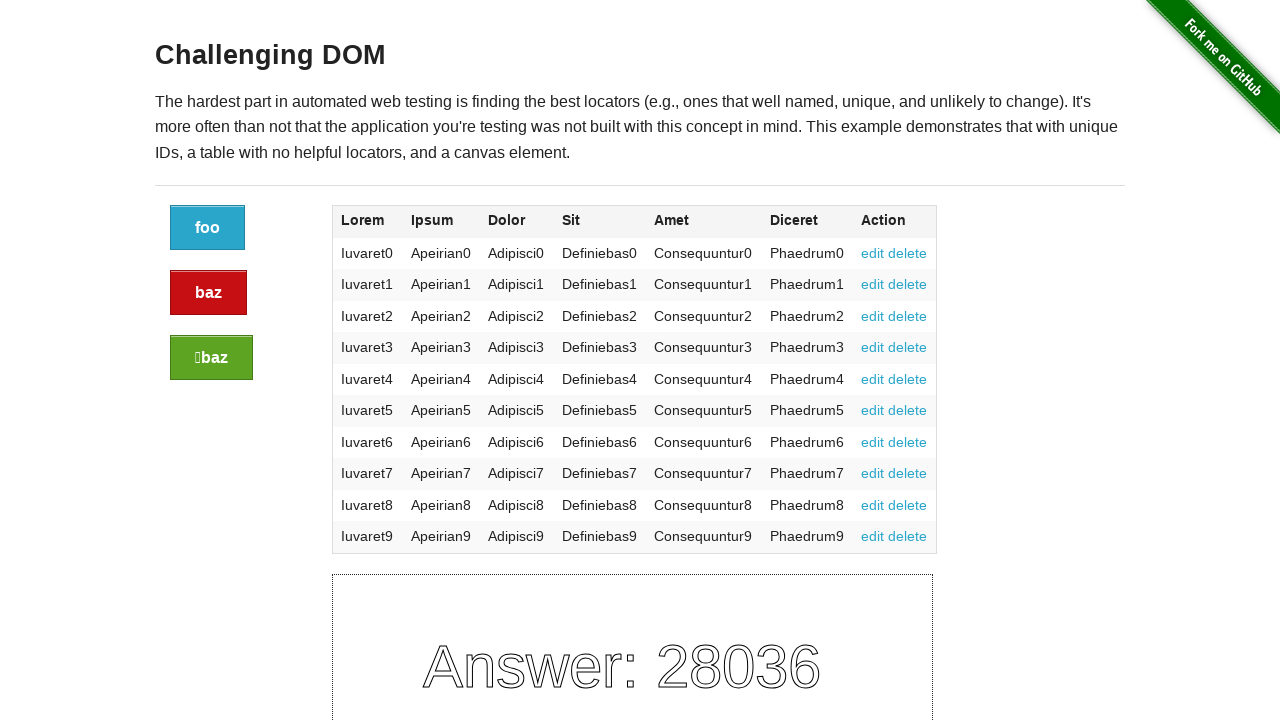

Retrieved challenging DOM page header text
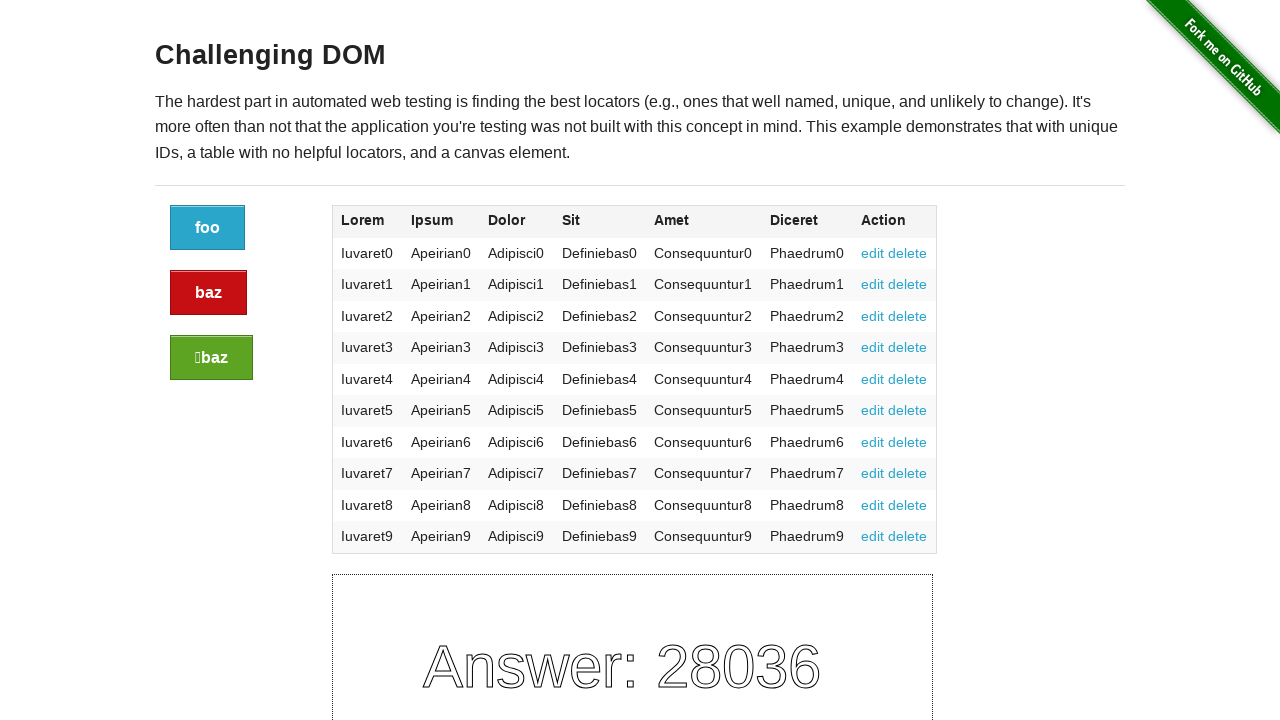

Verified challenging DOM header is 'Challenging DOM'
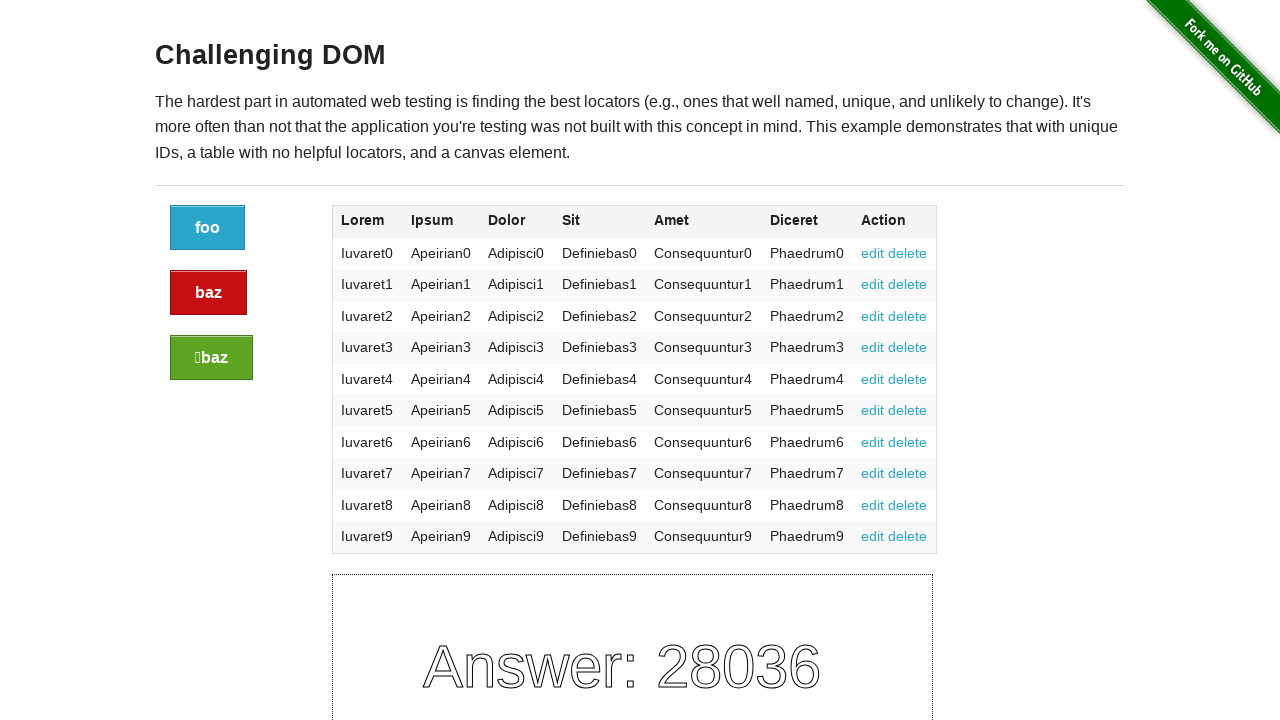

Navigated back to home page
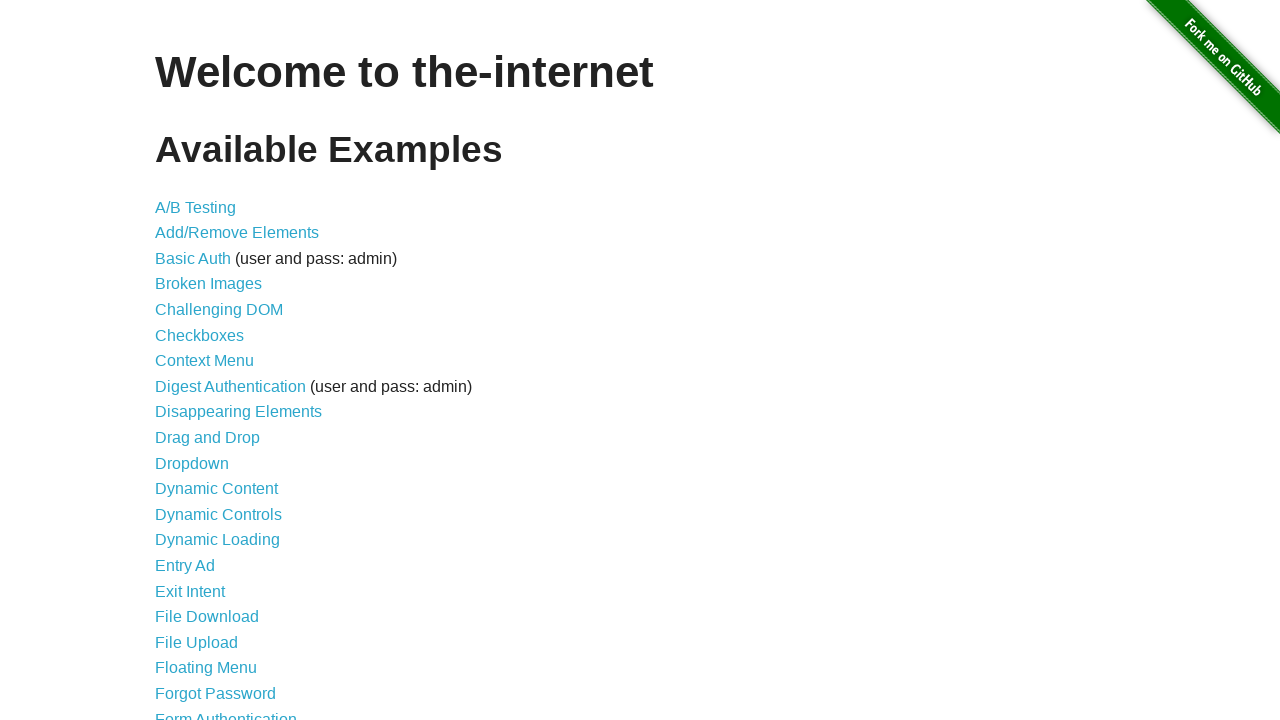

Verified home page is displayed after going back
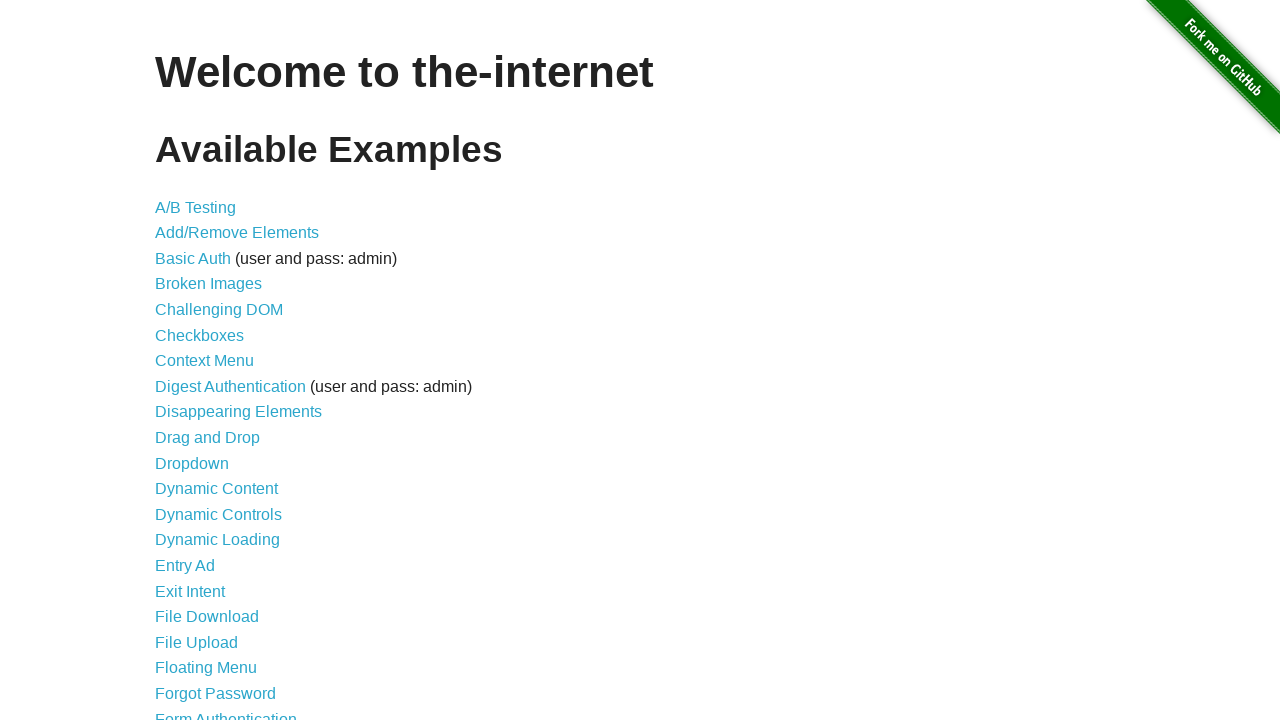

Navigated forward to challenging DOM page
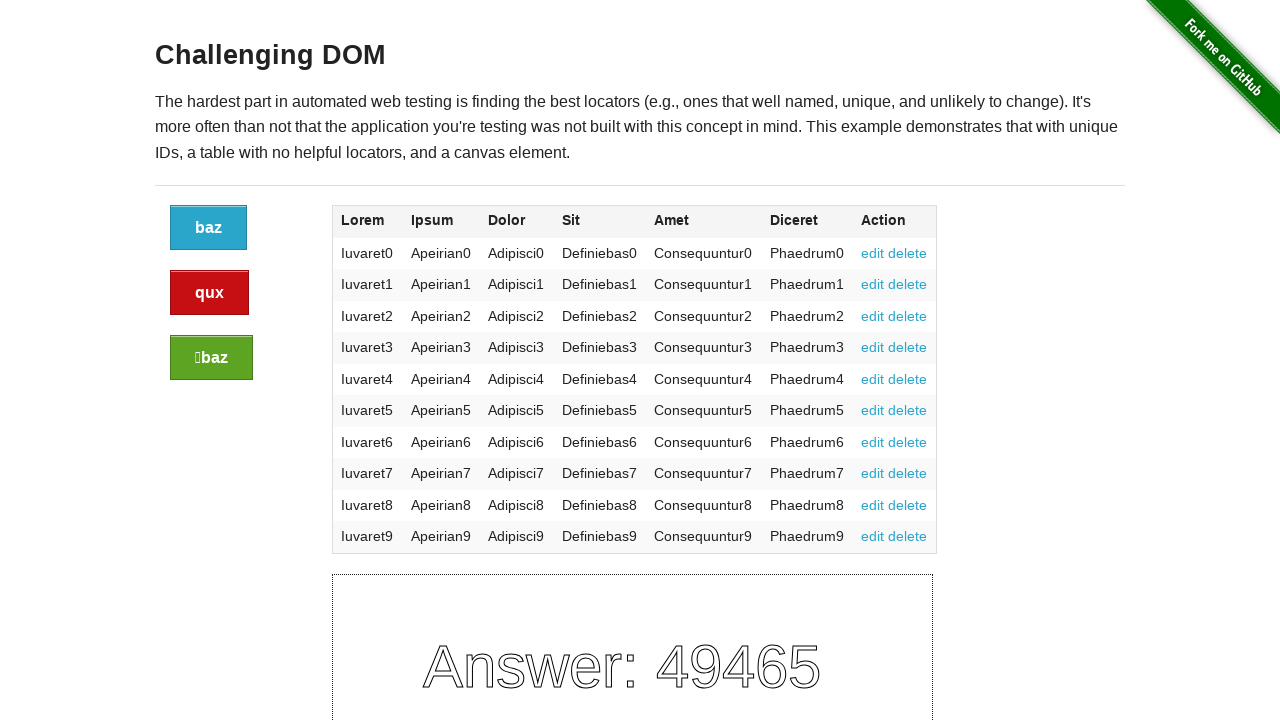

Verified challenging DOM page is displayed after going forward
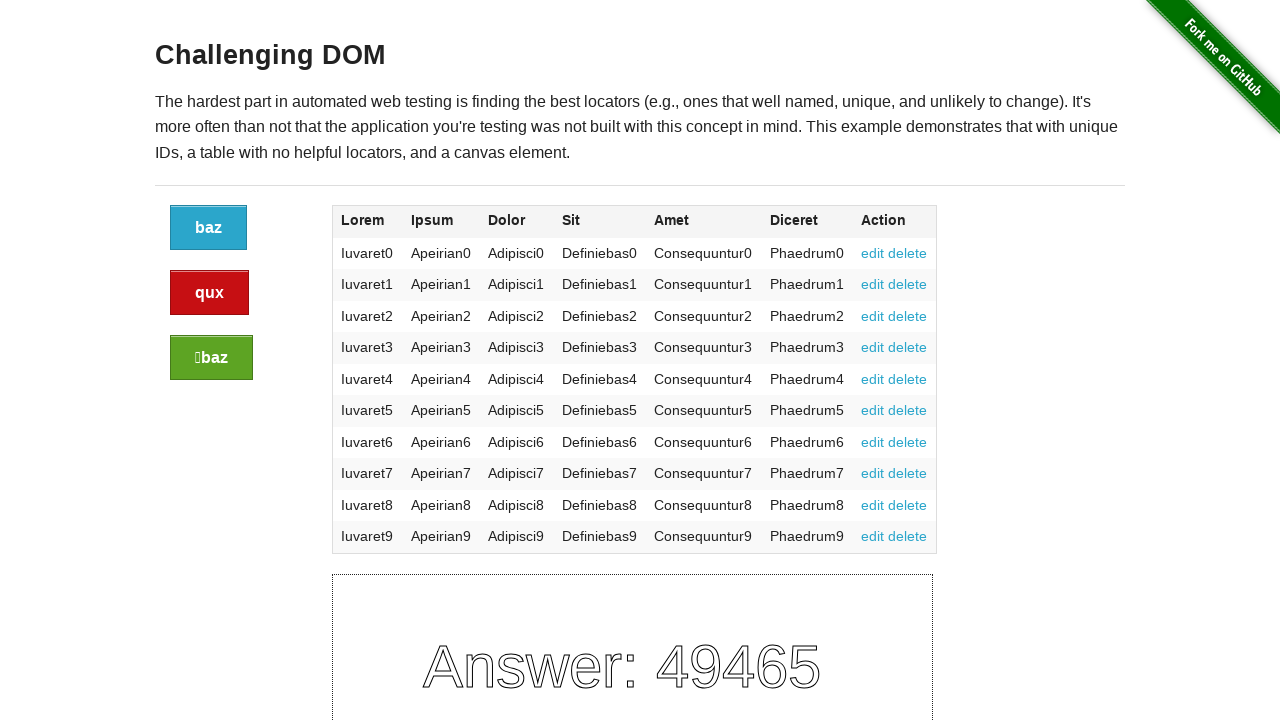

Reloaded the challenging DOM page
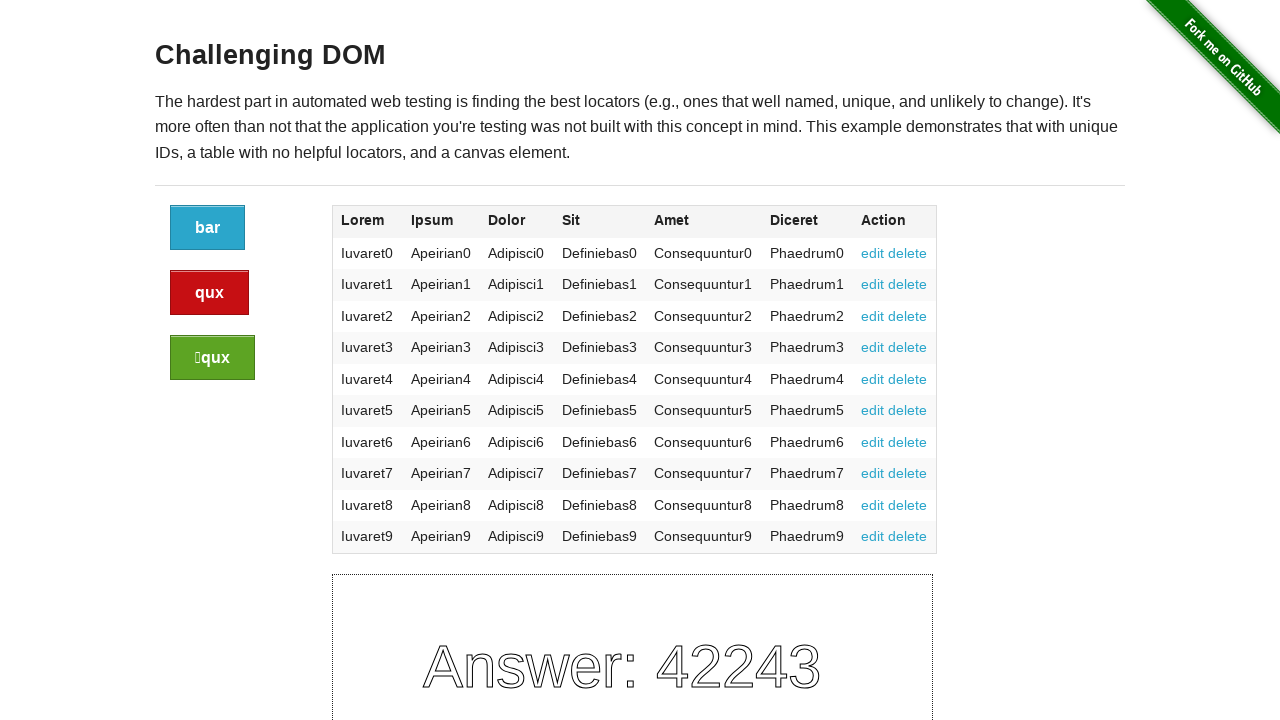

Verified challenging DOM page content persists after reload
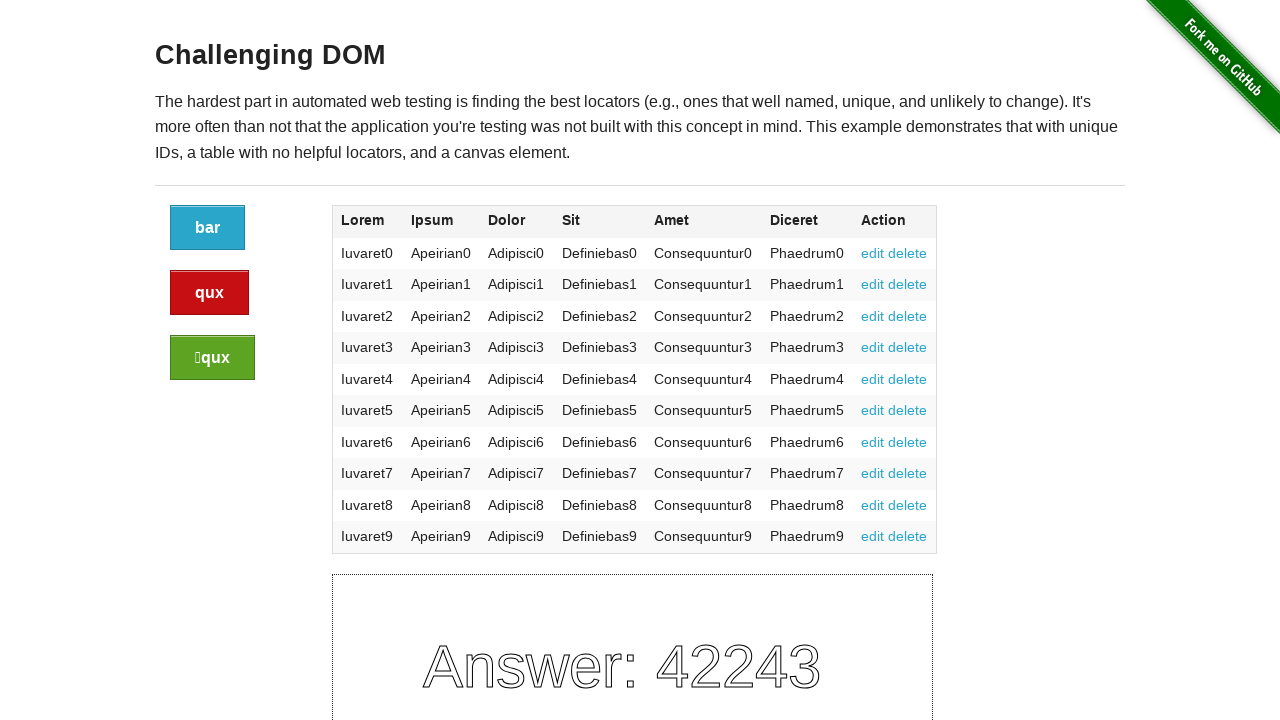

Verified current URL is the challenging DOM page URL
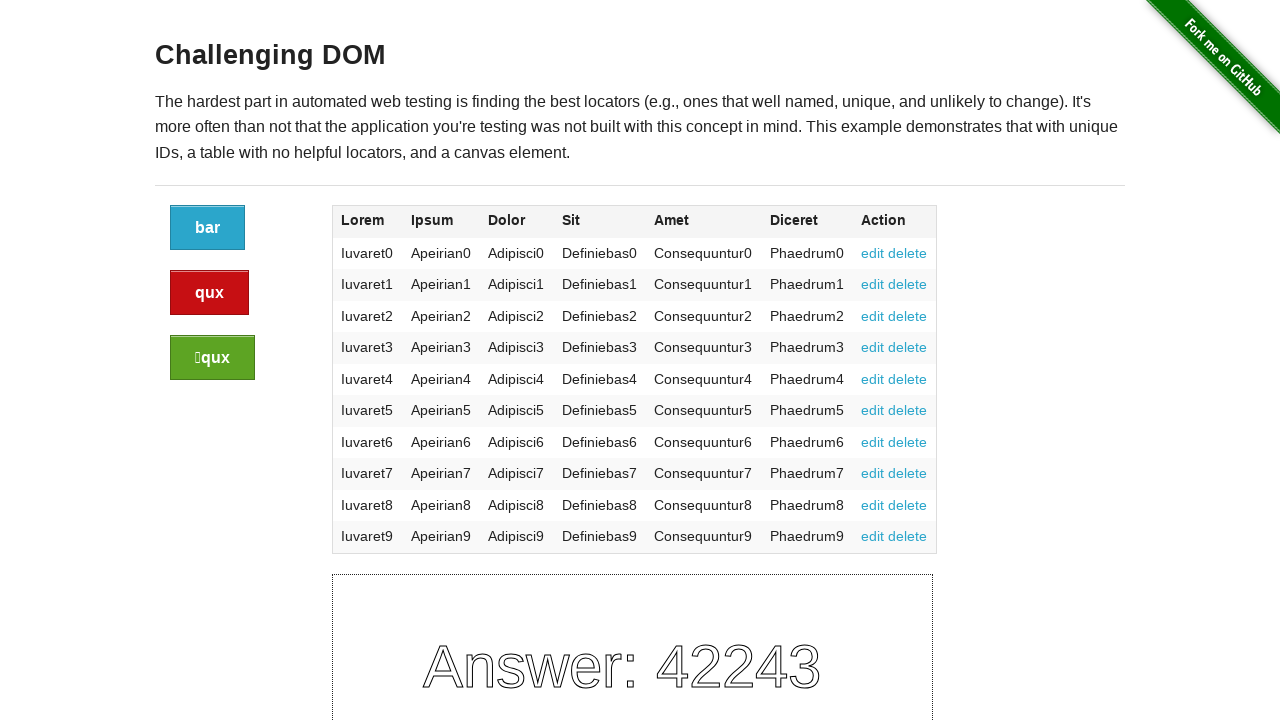

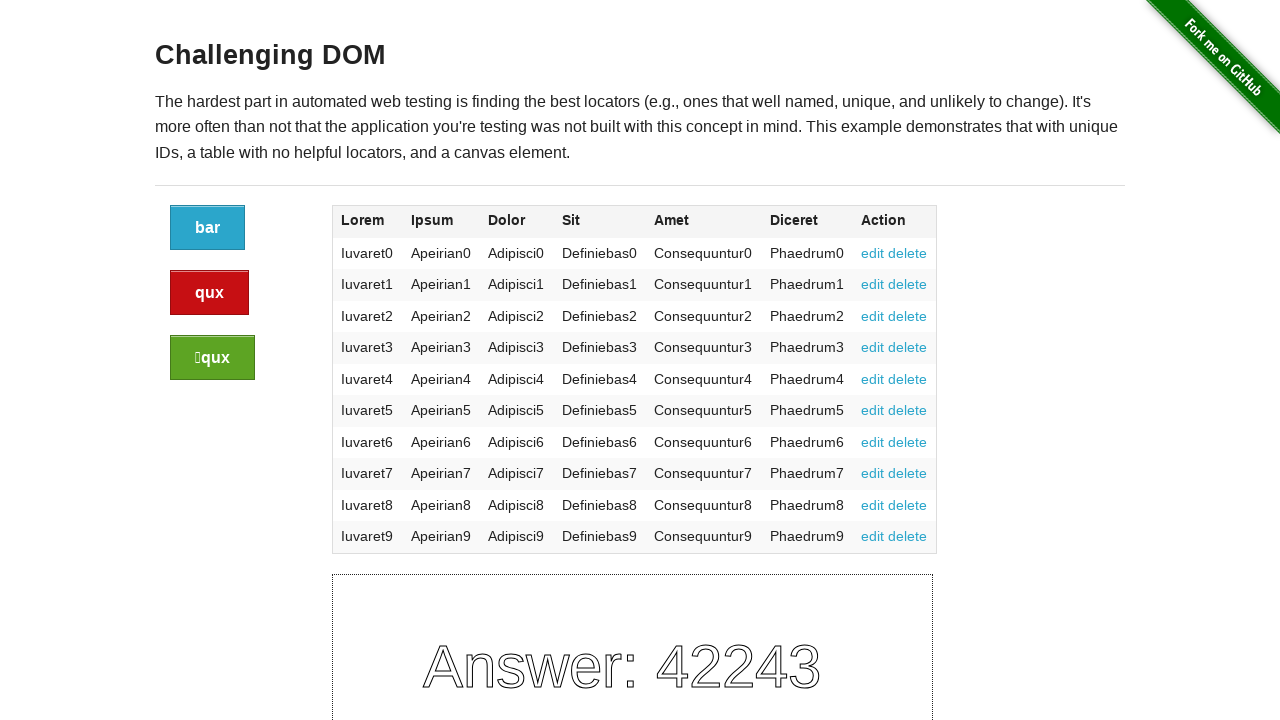